Tests that editing mode for a todo item is not persisted after page reload by adding a todo, entering edit mode, reloading the page, and verifying the todo is no longer in edit mode

Starting URL: https://todomvc.com/examples/typescript-angular/#/

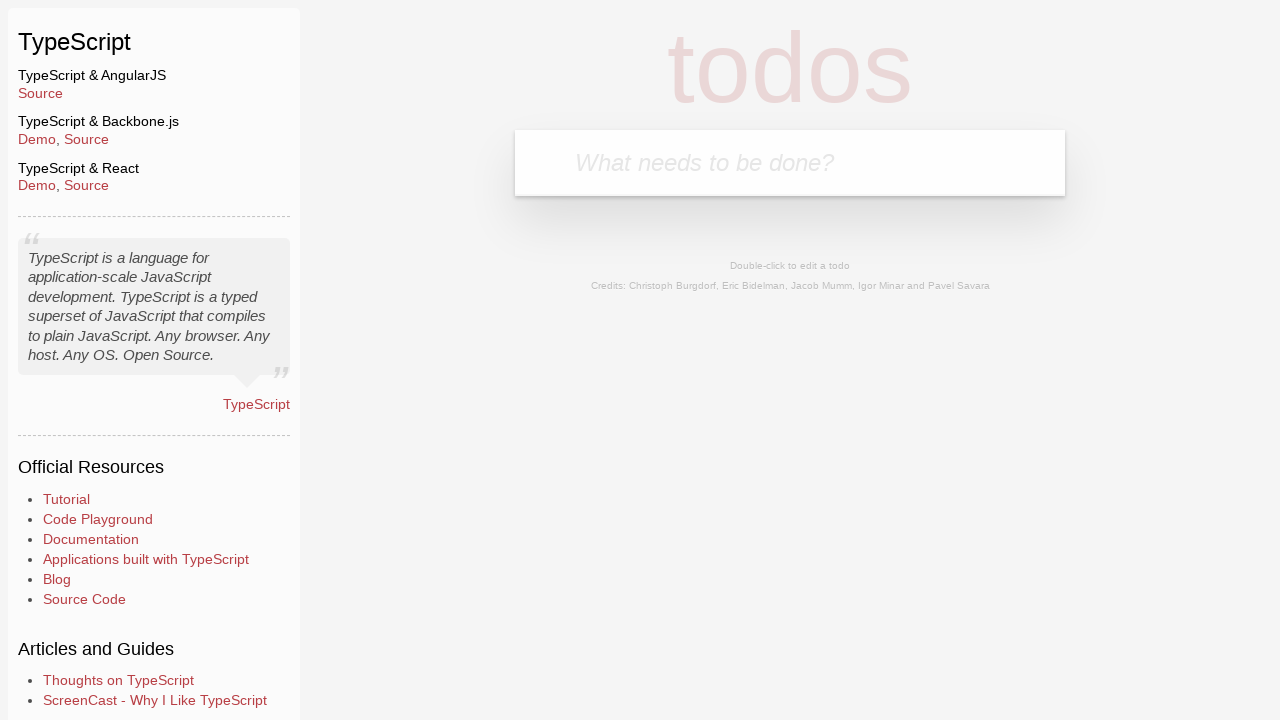

Filled new todo input field with 'Example' on .new-todo
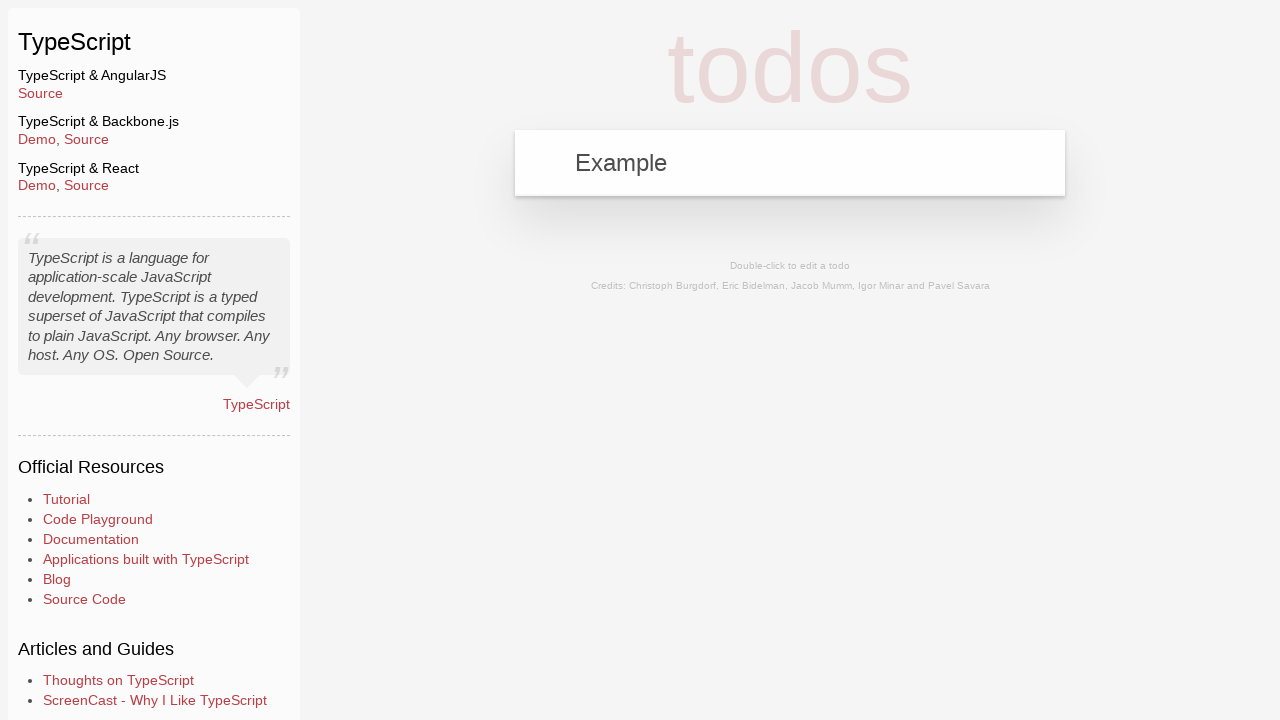

Pressed Enter to create new todo item on .new-todo
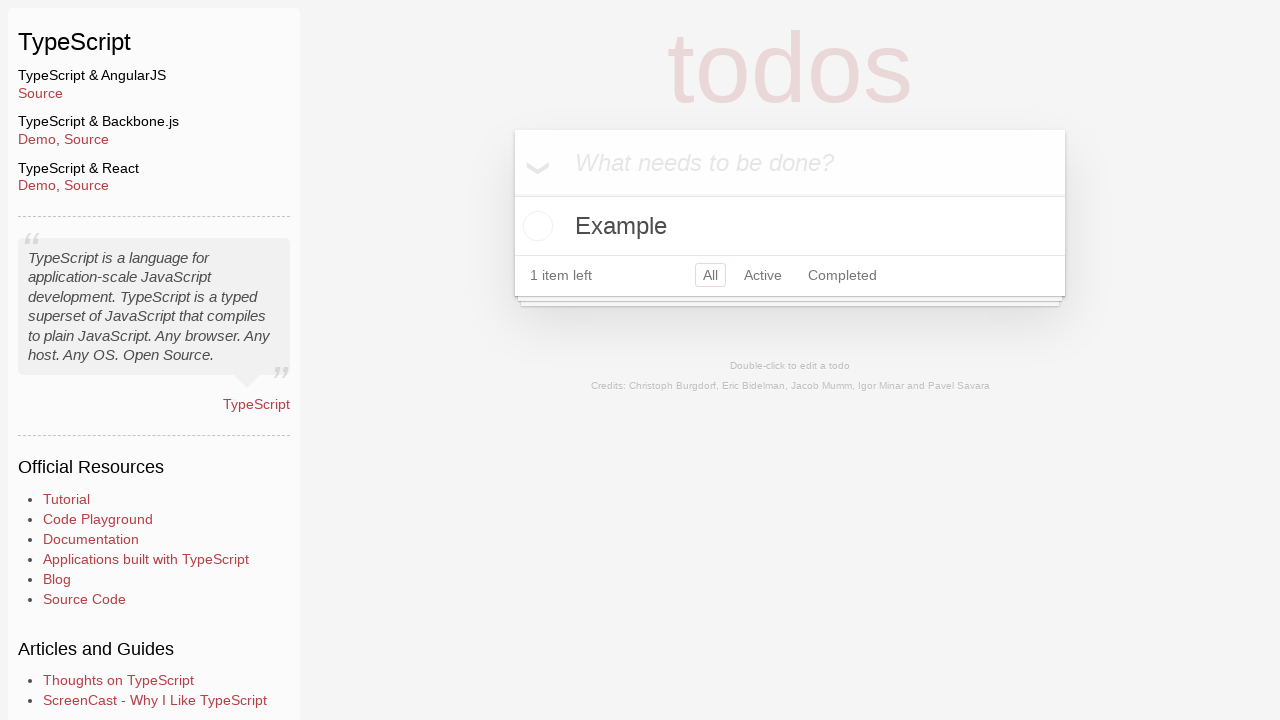

Double-clicked on 'Example' todo to enter edit mode at (790, 226) on text=Example
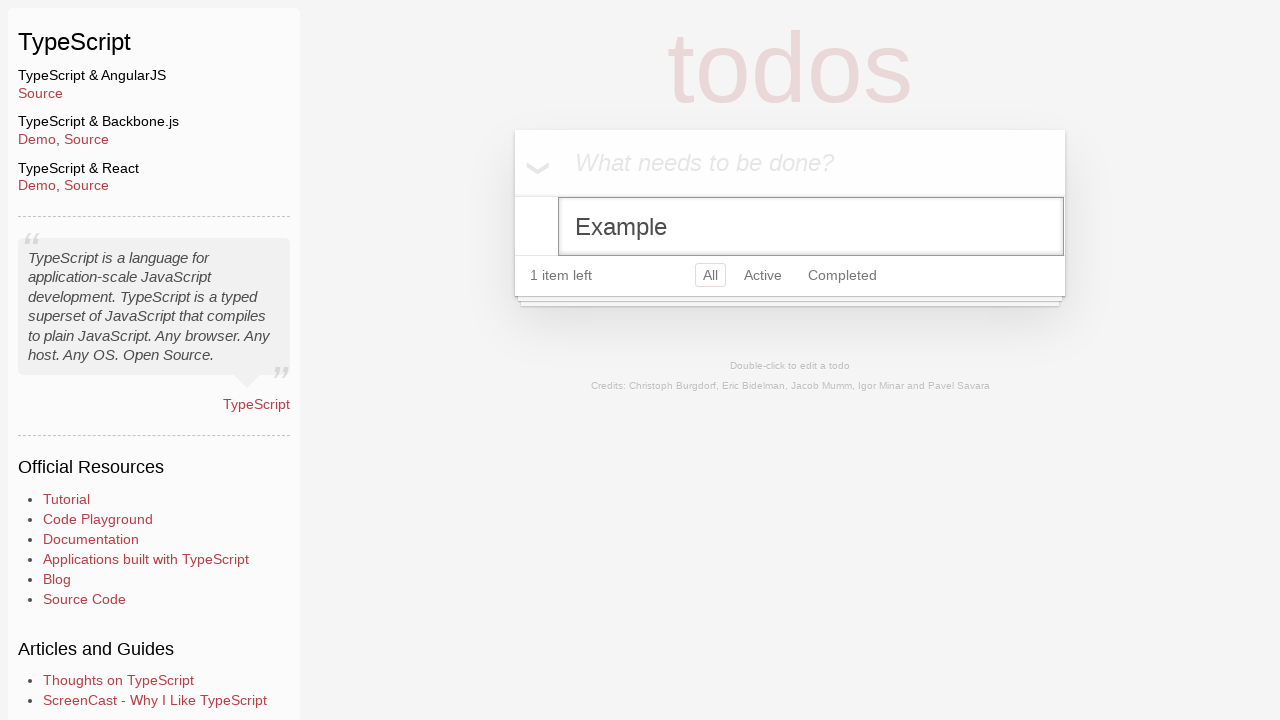

Reloaded the page
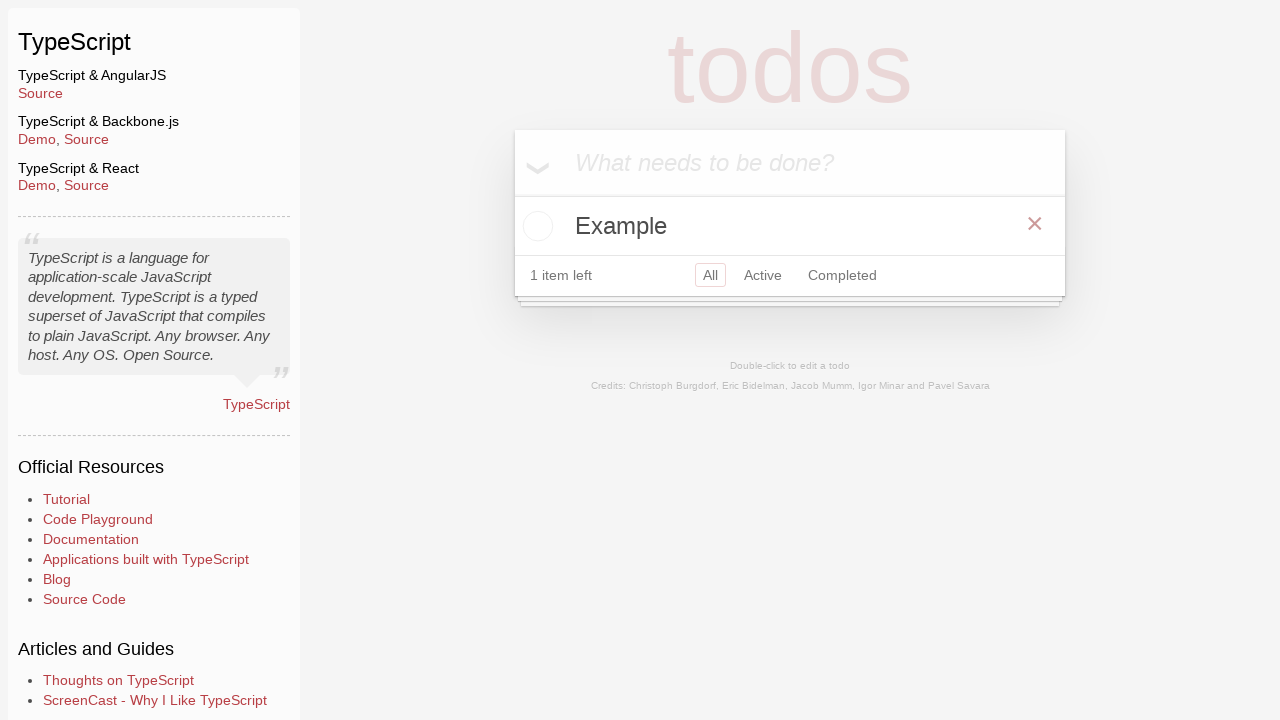

Waited for todo list to load
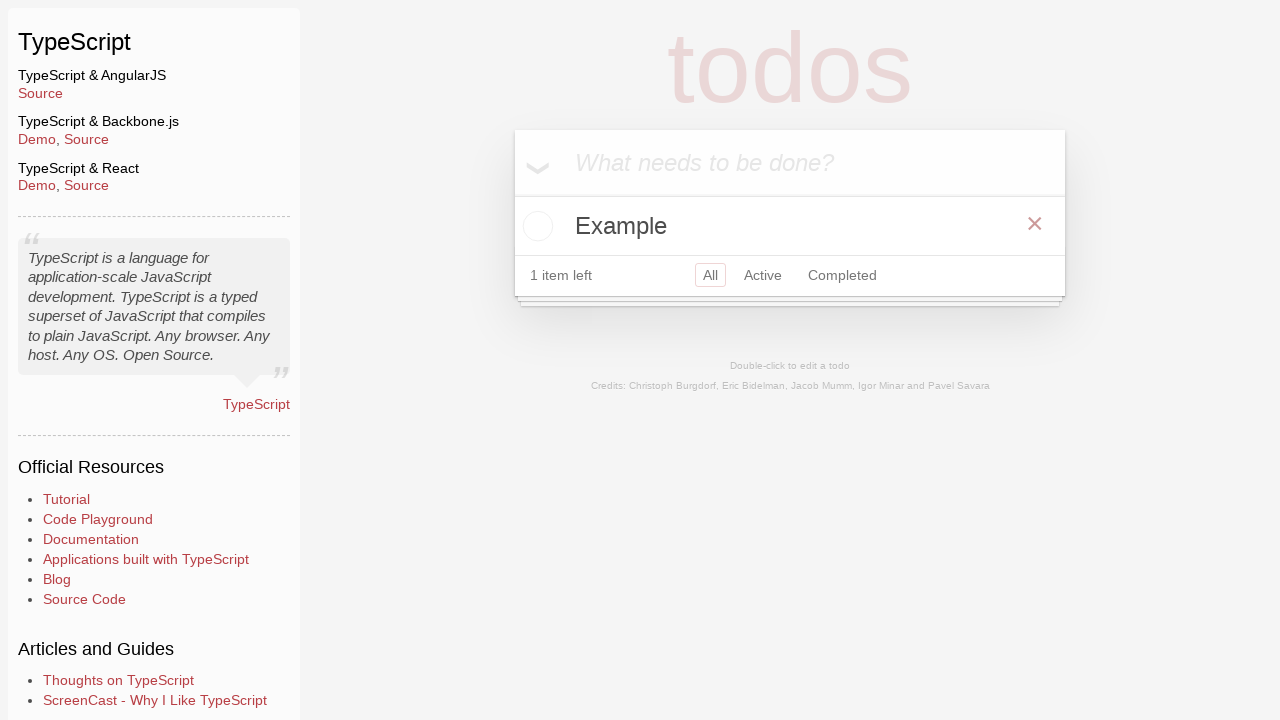

Checked for editing mode items - count is 0
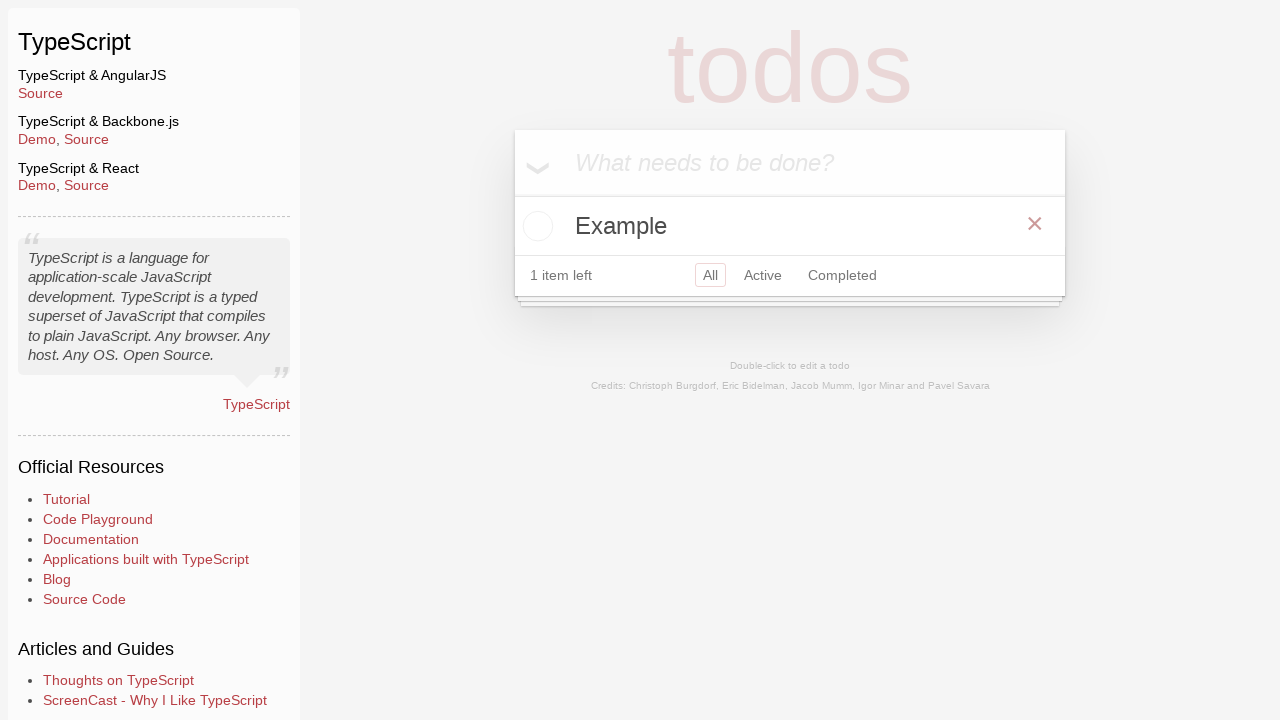

Verified that todo is not in editing mode after reload
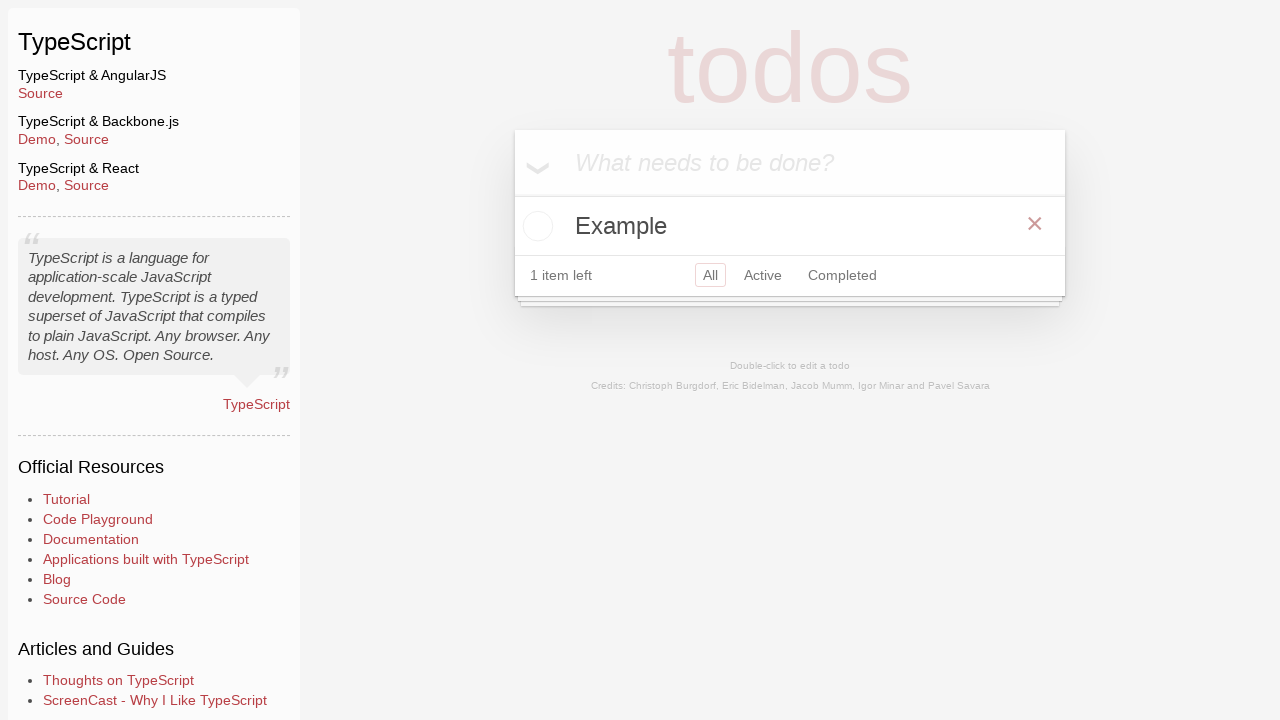

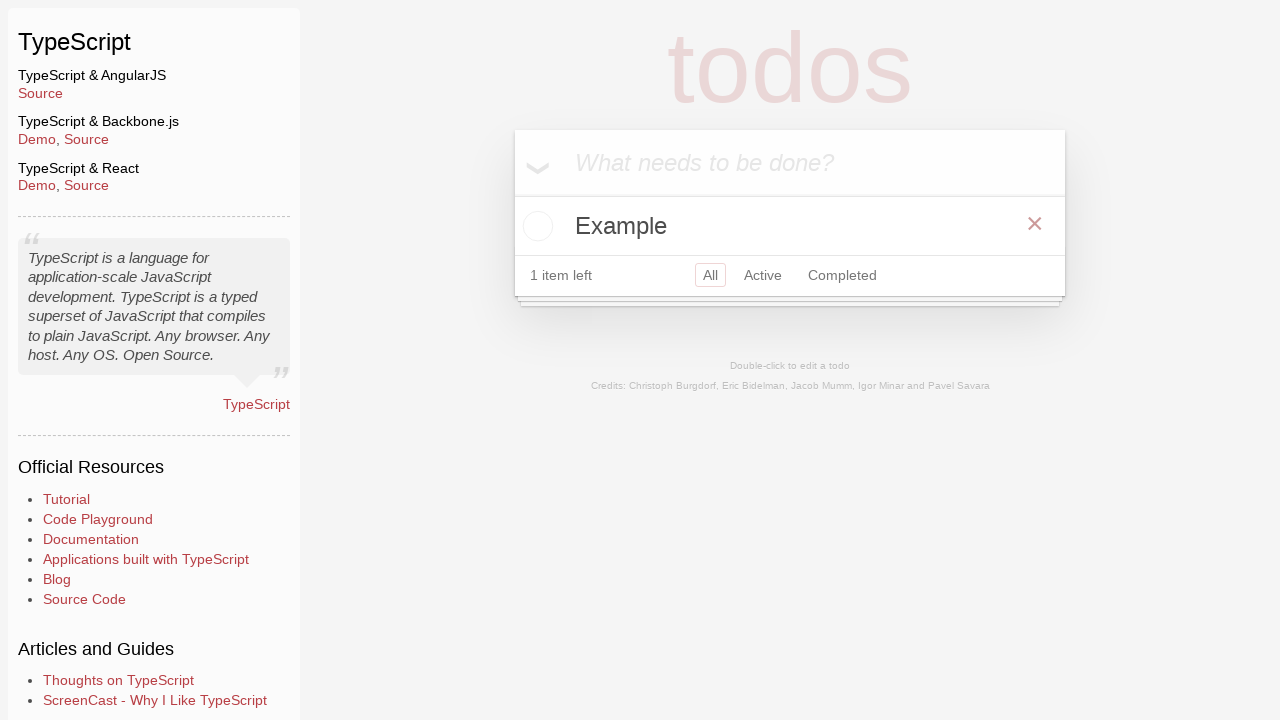